Simple browser test that navigates to the VCTC Pune website and maximizes the window to verify the page loads successfully.

Starting URL: https://vctcpune.com/

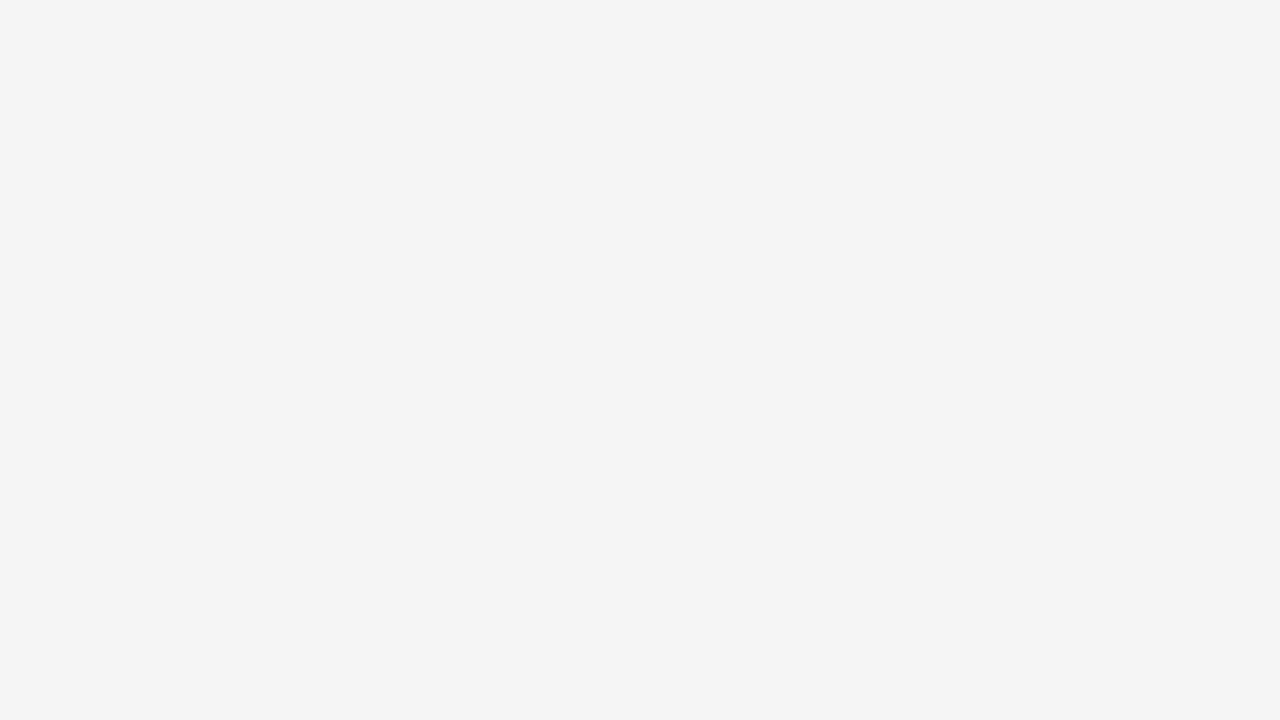

Set viewport to maximized size (1920x1080)
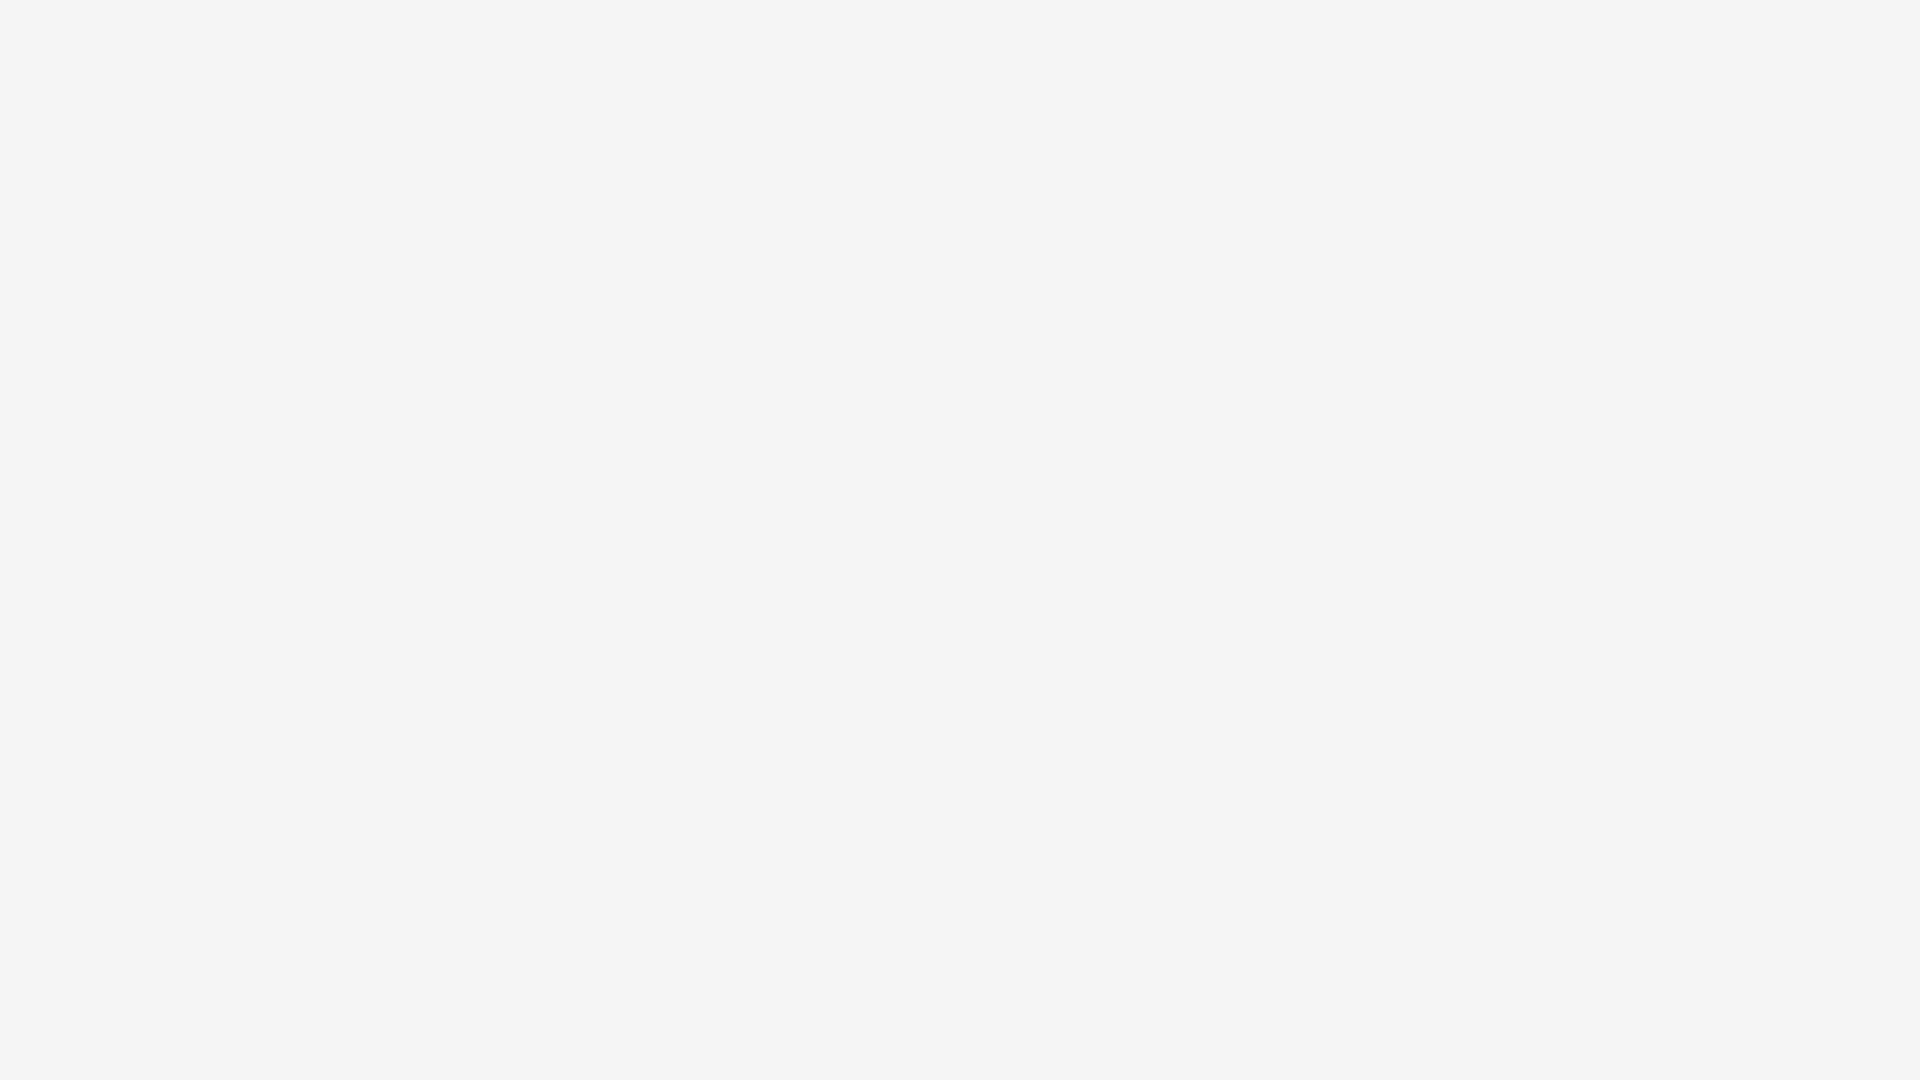

Page fully loaded - DOM content ready
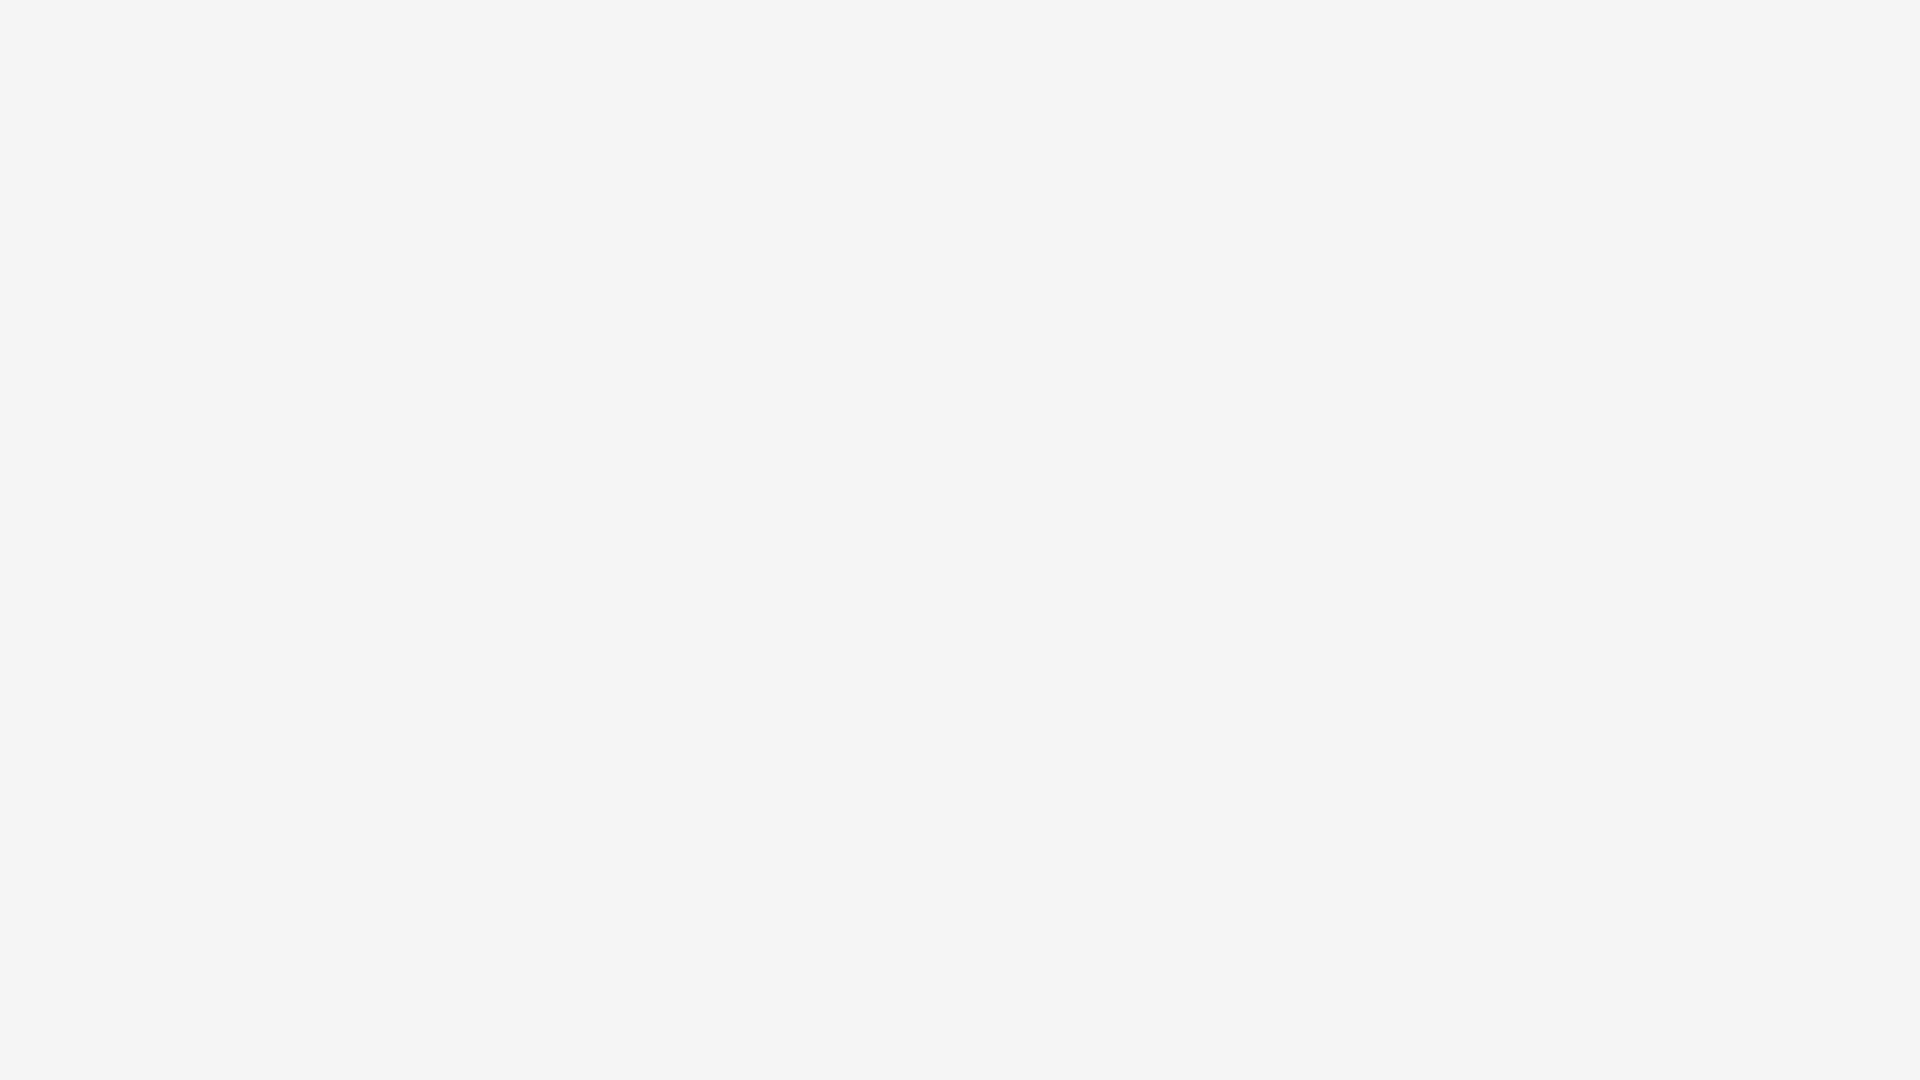

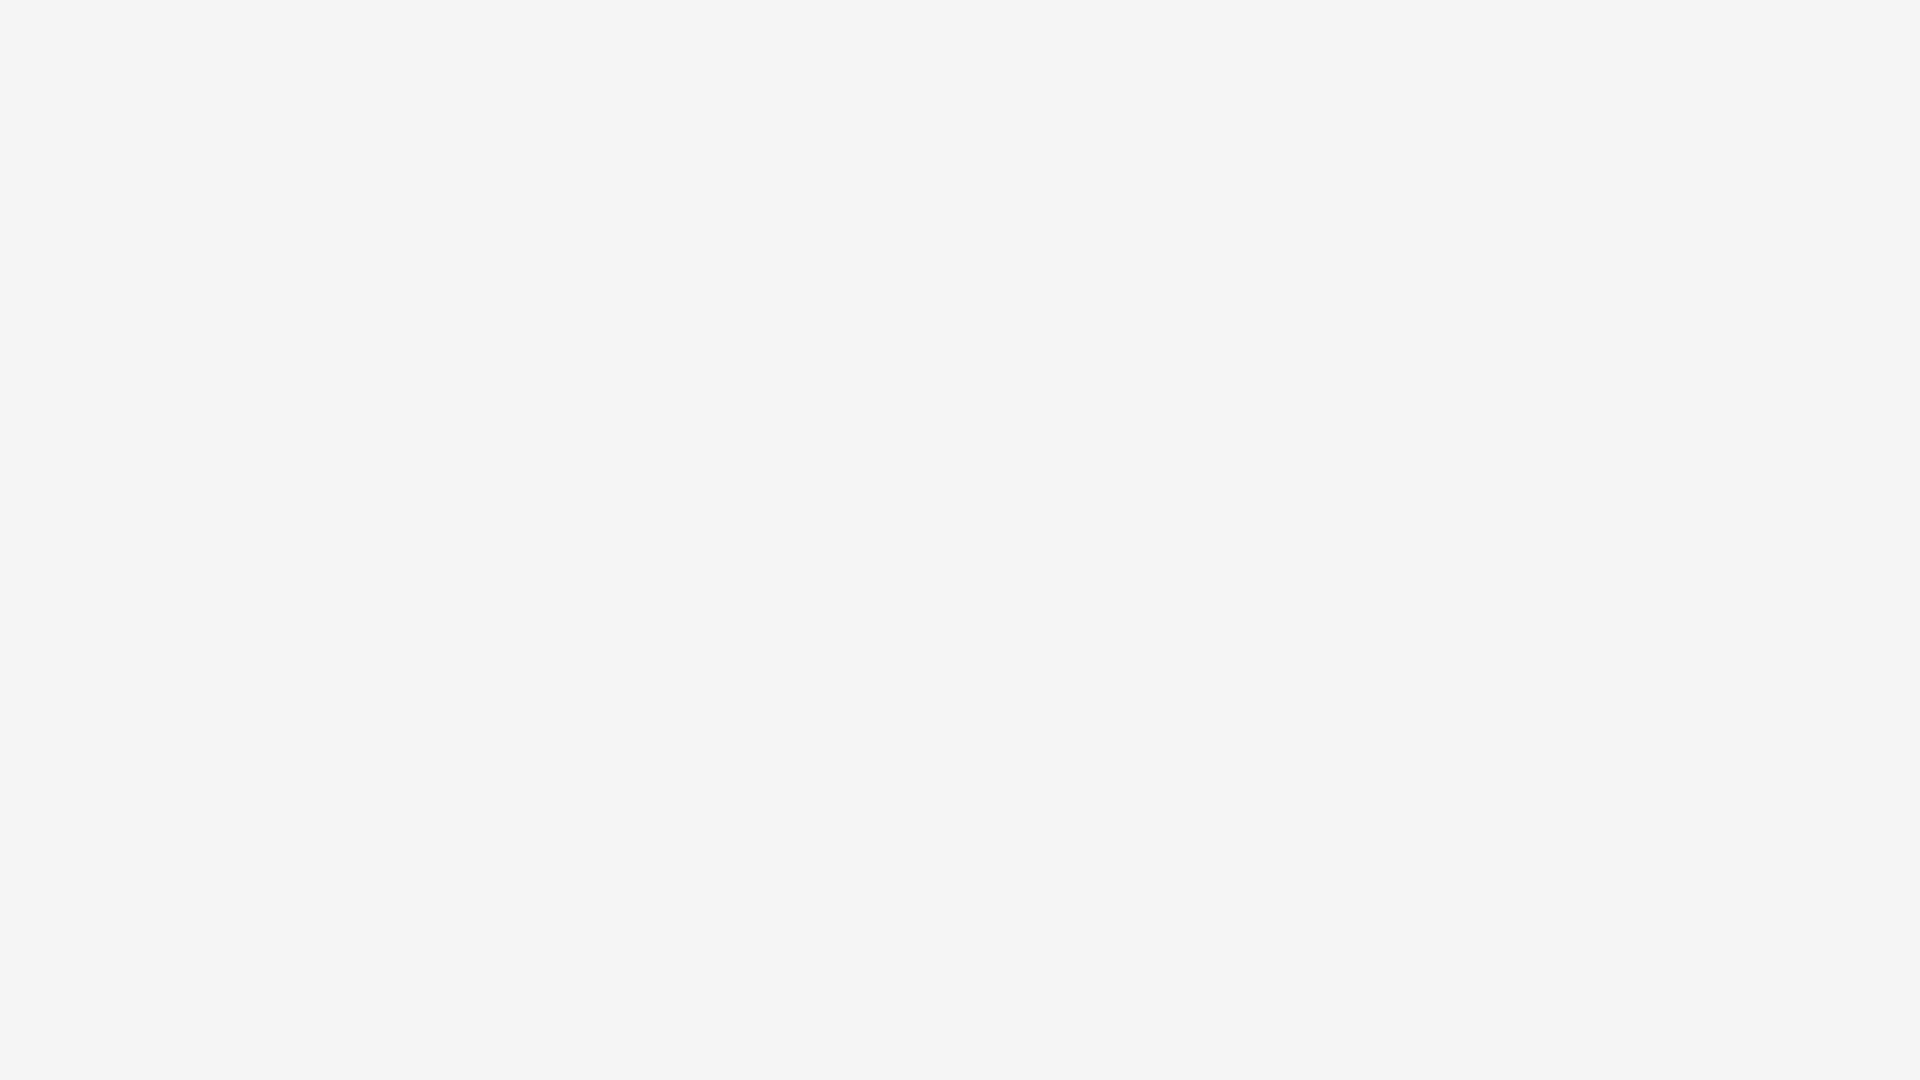